Tests adding a new entry to a web table by clicking the add button and filling out the registration form with user details

Starting URL: https://www.tutorialspoint.com/selenium/practice/webtables.php

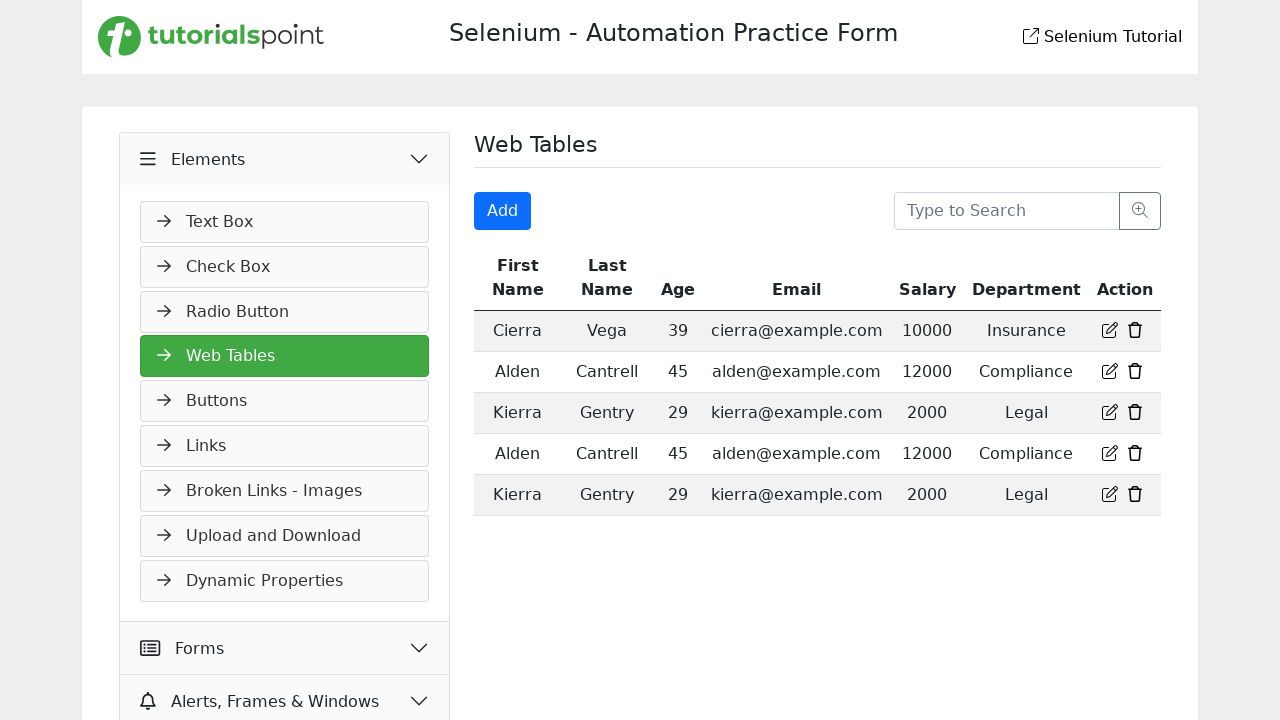

Clicked the Add button to open registration form at (503, 211) on button.btn.btn-primary
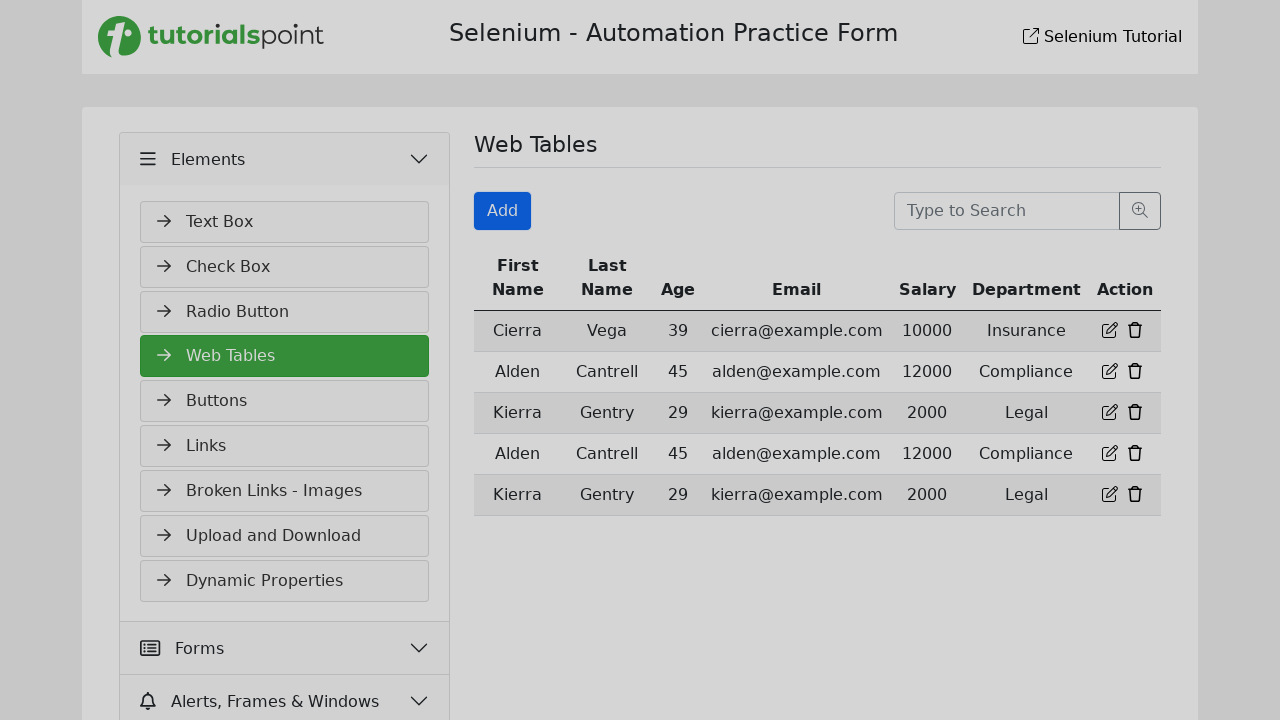

Filled First Name field with 'Boaghe' on input#firstname[placeholder='First Name']
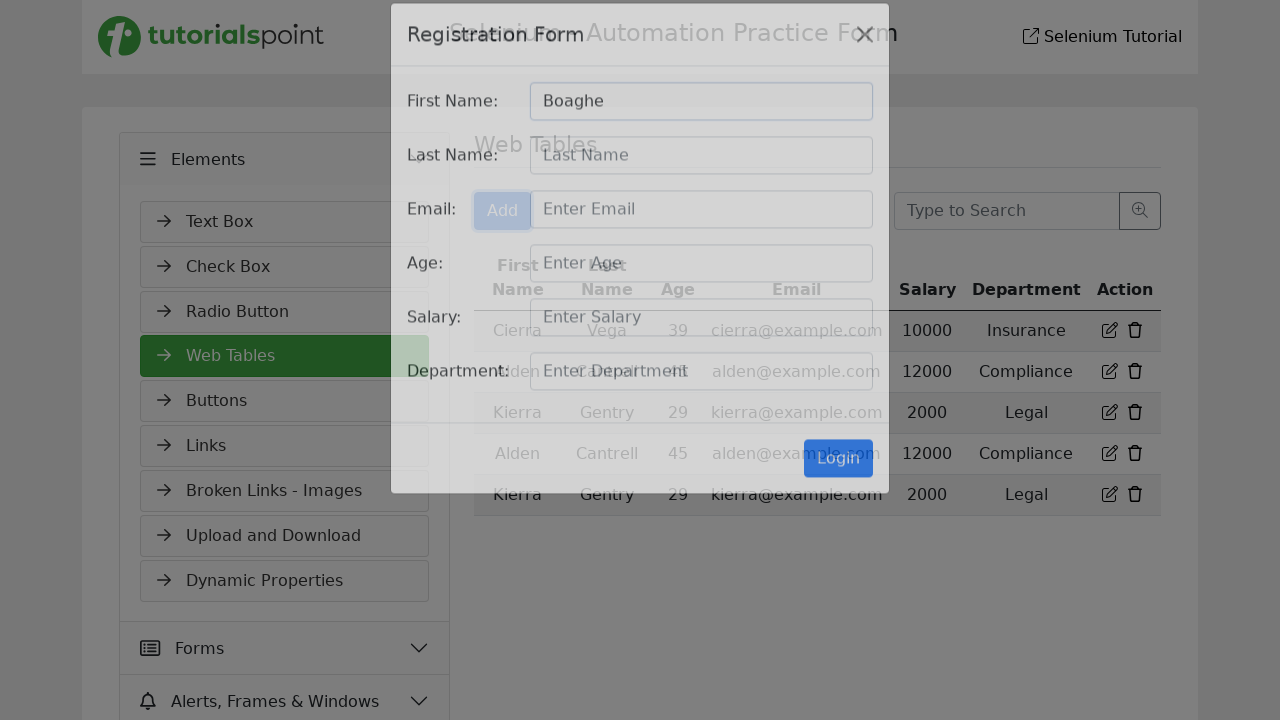

Filled Email field with 'testuser42@example.com' on input#email[placeholder='Enter Email']
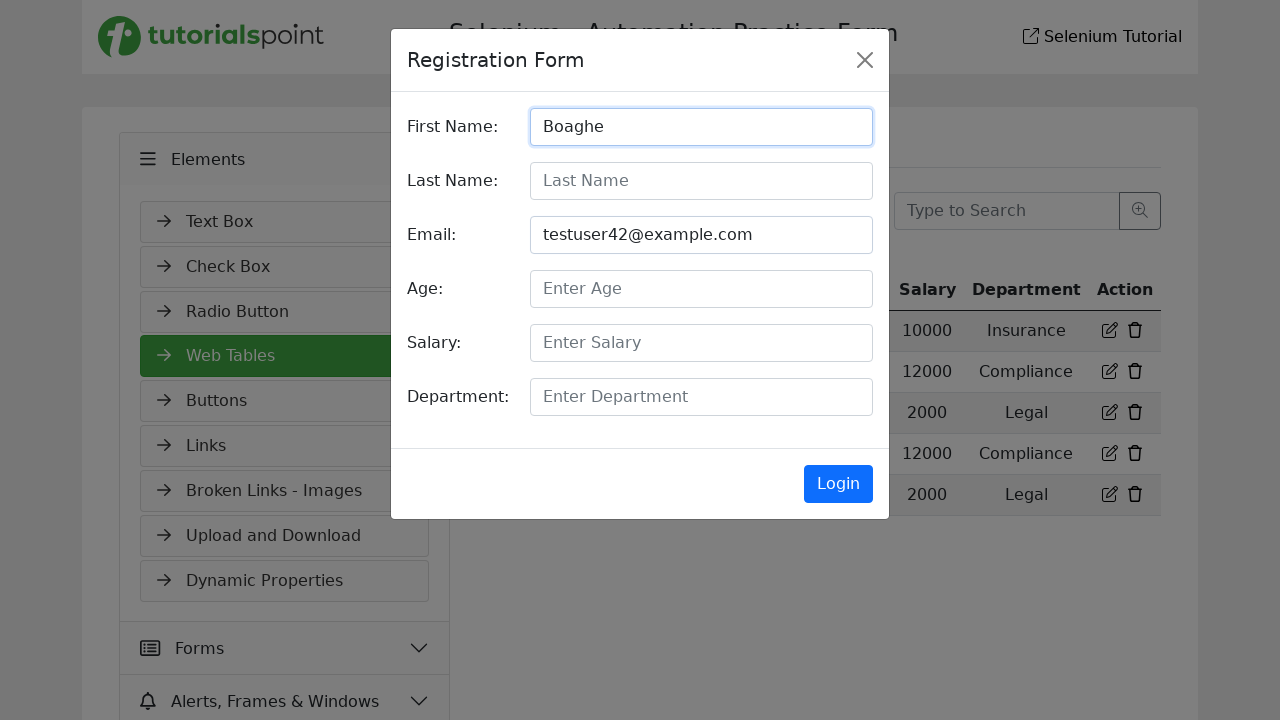

Filled Age field with '28' on input#age[placeholder='Enter Age']
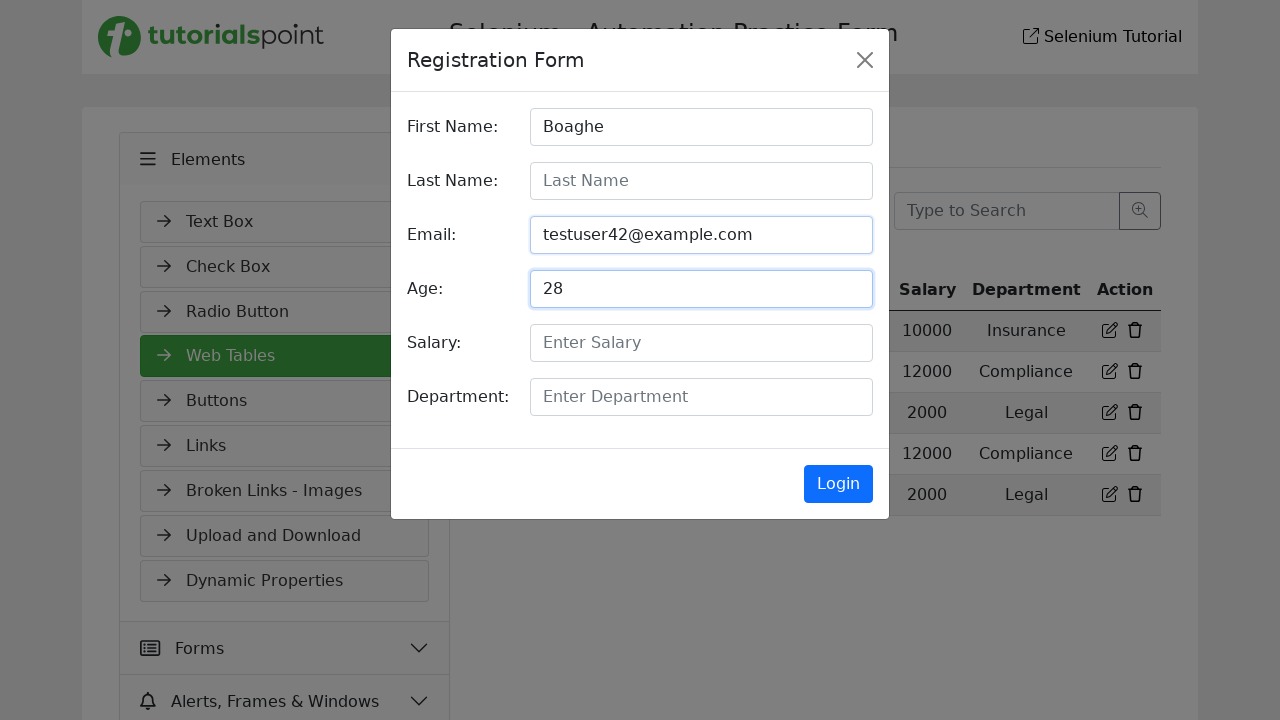

Filled Salary field with '45000' on input#salary[placeholder='Enter Salary']
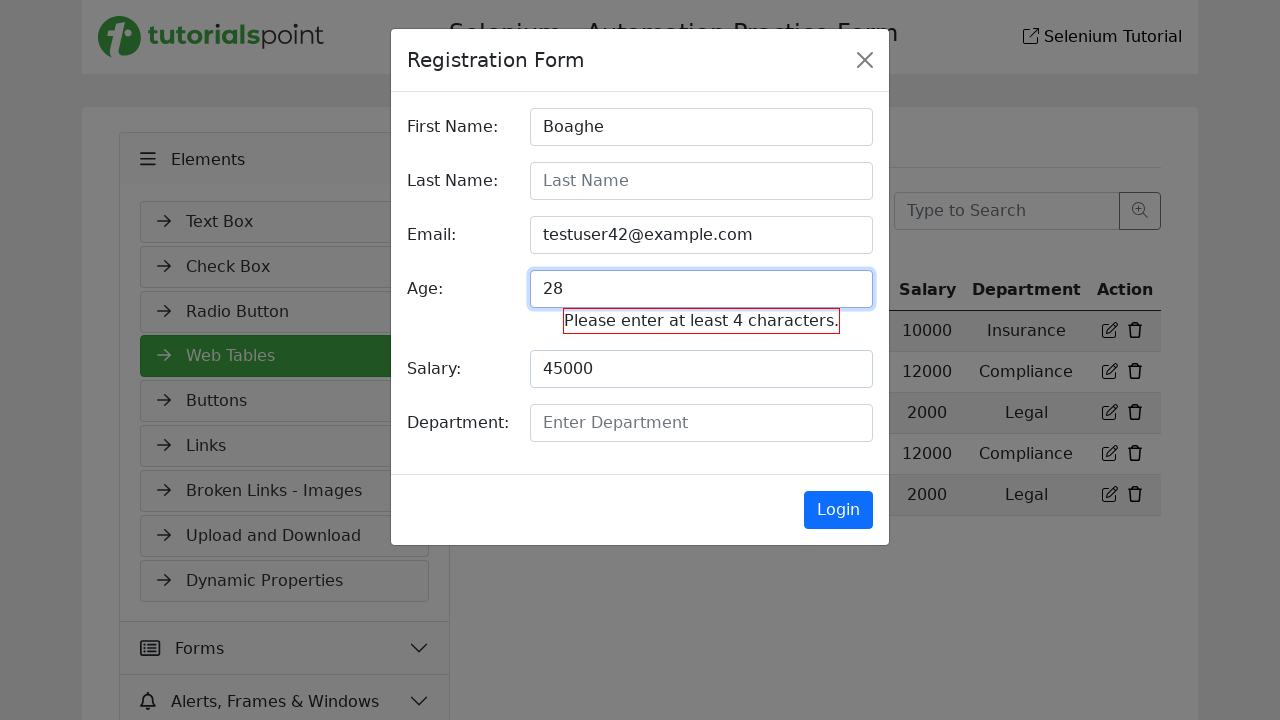

Filled Department field with 'Engineering' on input#deparment[placeholder='Enter Department']
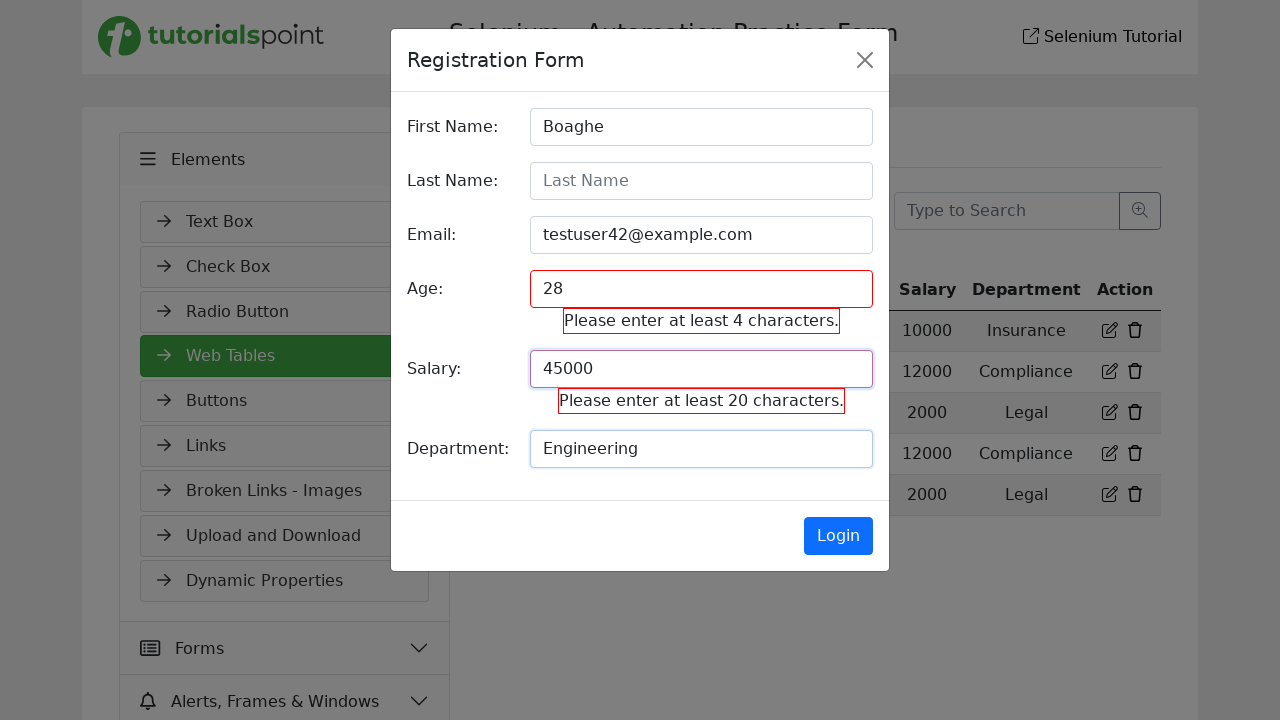

Clicked the Submit button to add new registration entry at (838, 536) on input[type='submit'][value='Login']
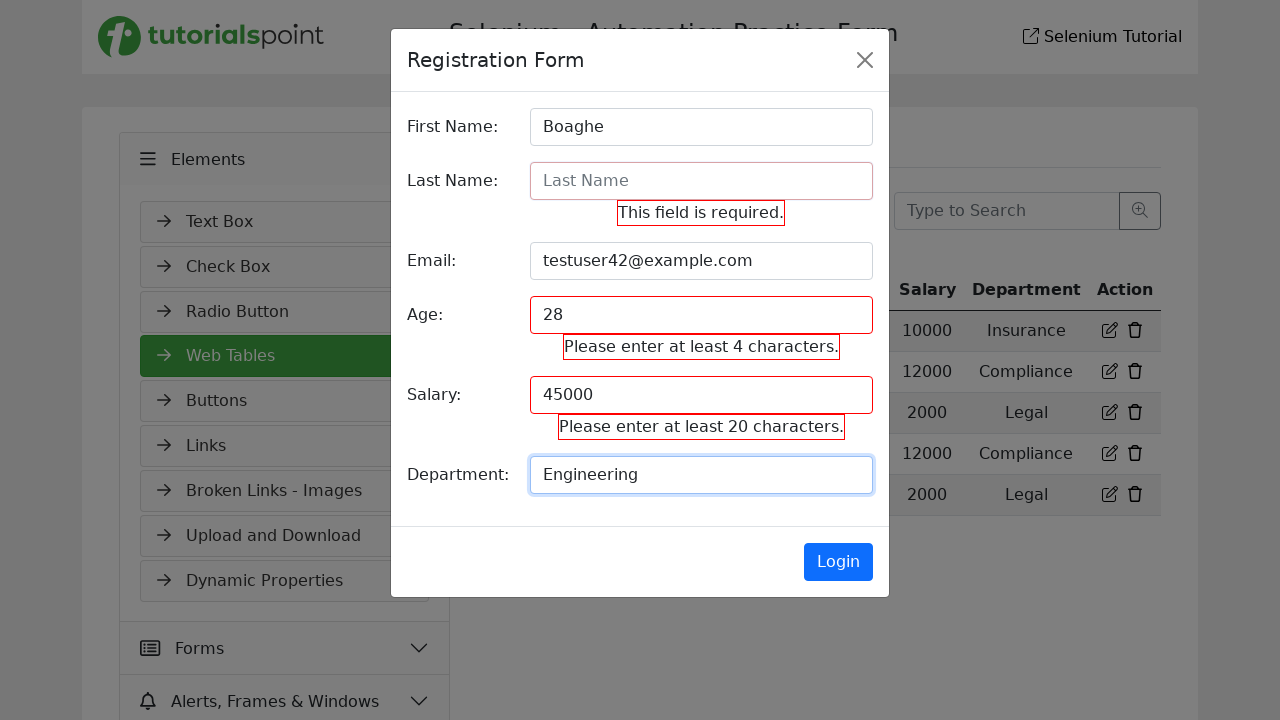

Waited for form submission to complete
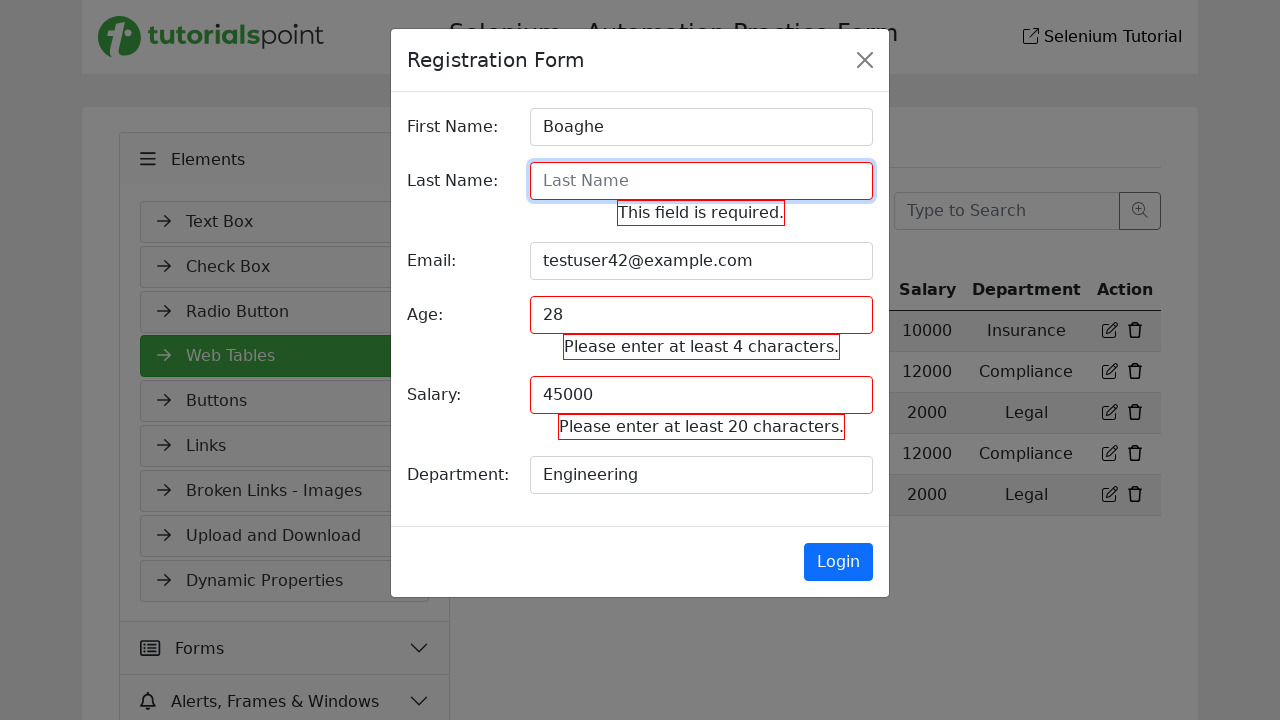

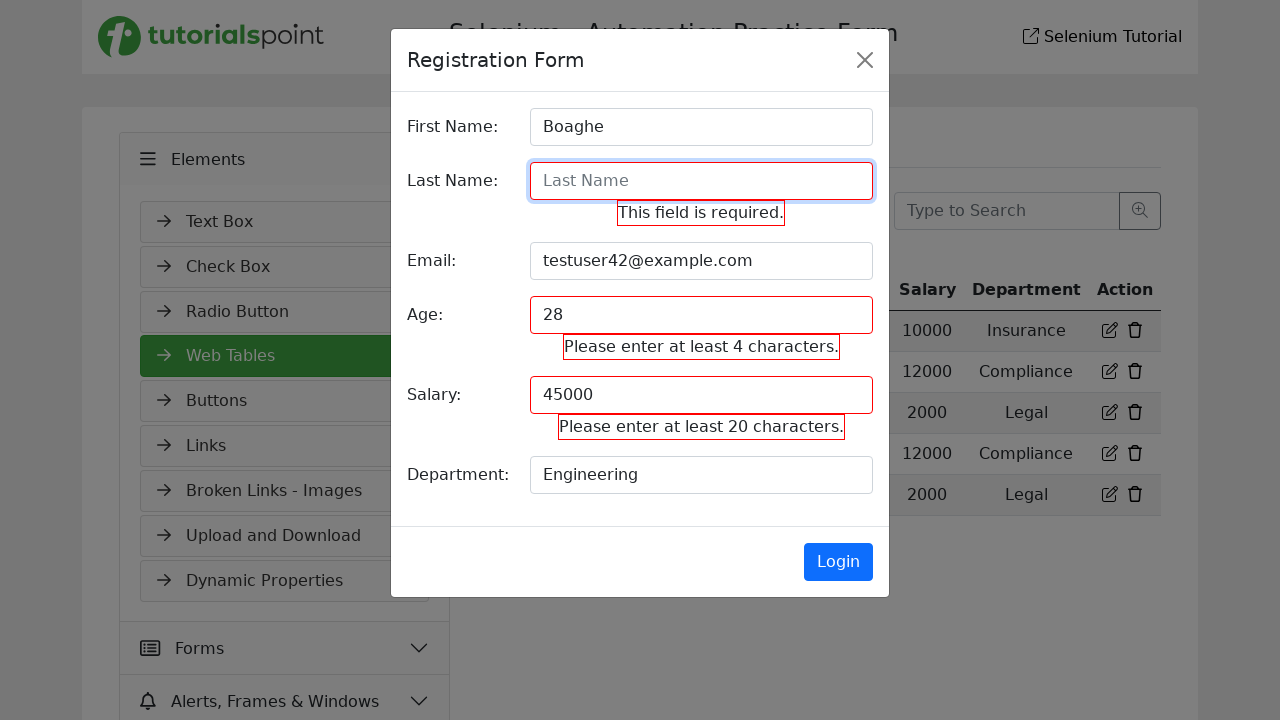